Performs a click-and-hold, move to target, and release action to demonstrate manual drag and drop with separate release event.

Starting URL: https://crossbrowsertesting.github.io/drag-and-drop

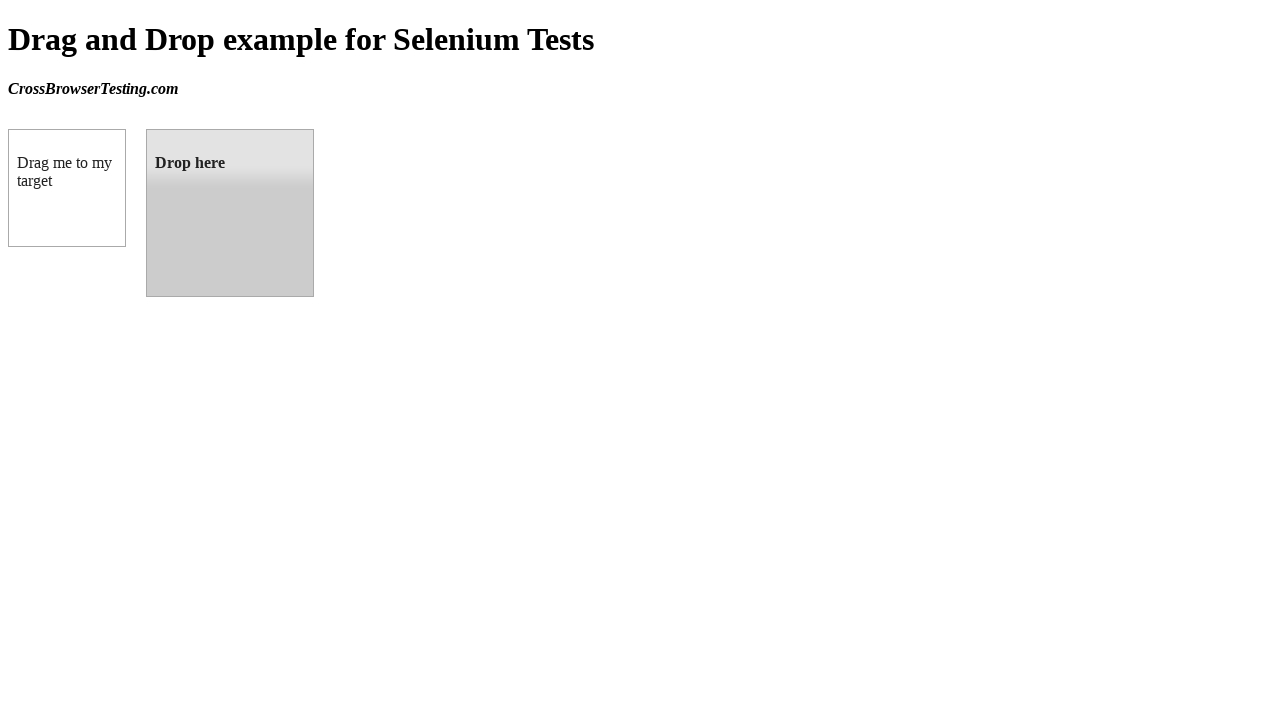

Located source draggable element
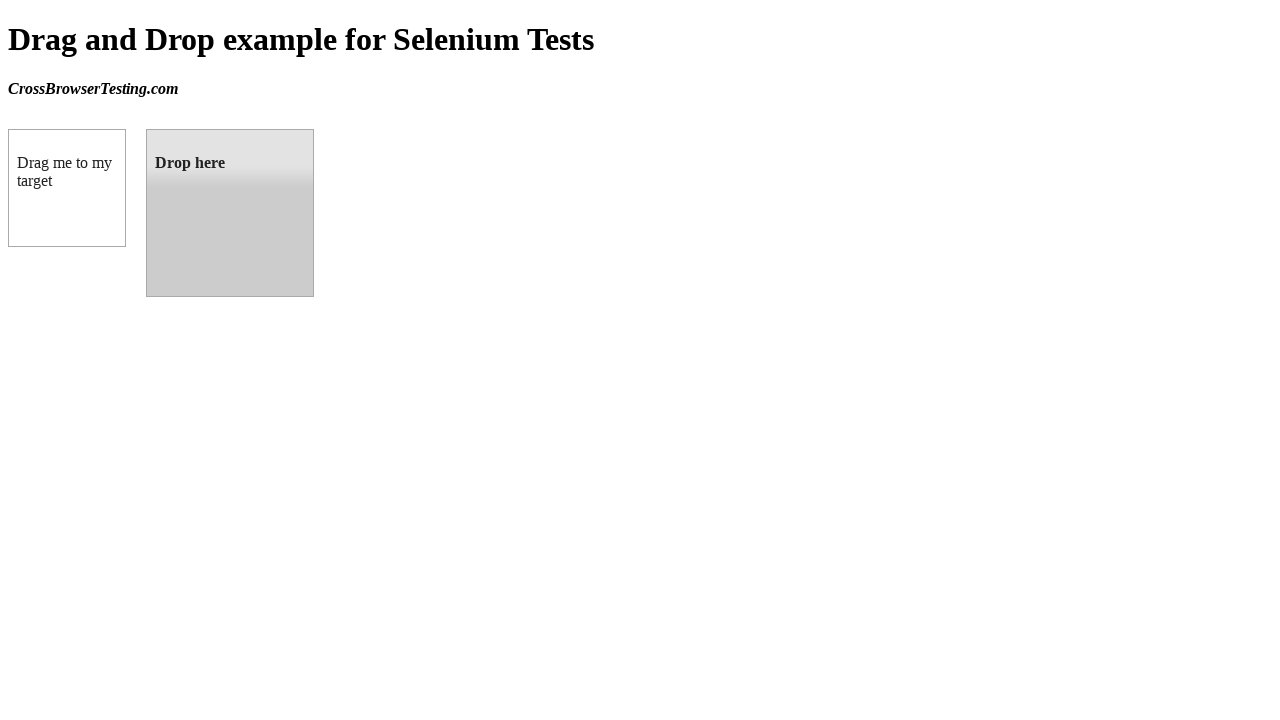

Retrieved bounding box of source element
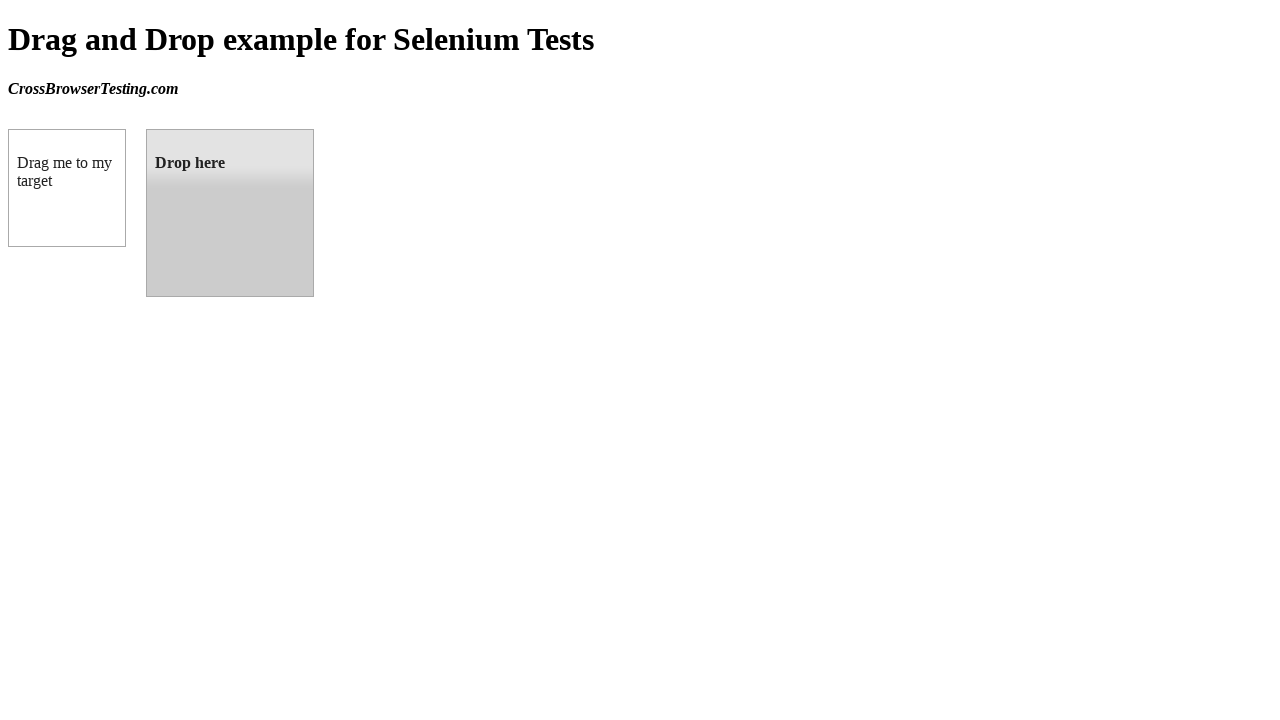

Located target droppable element
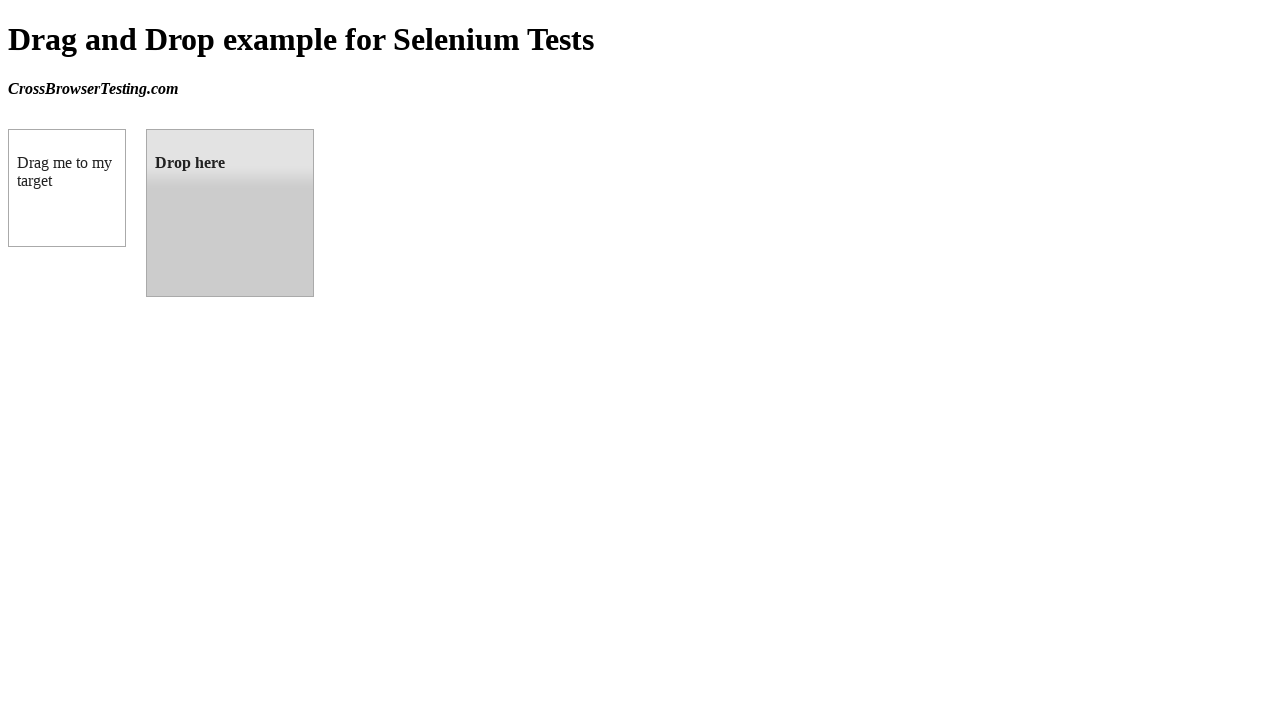

Retrieved bounding box of target element
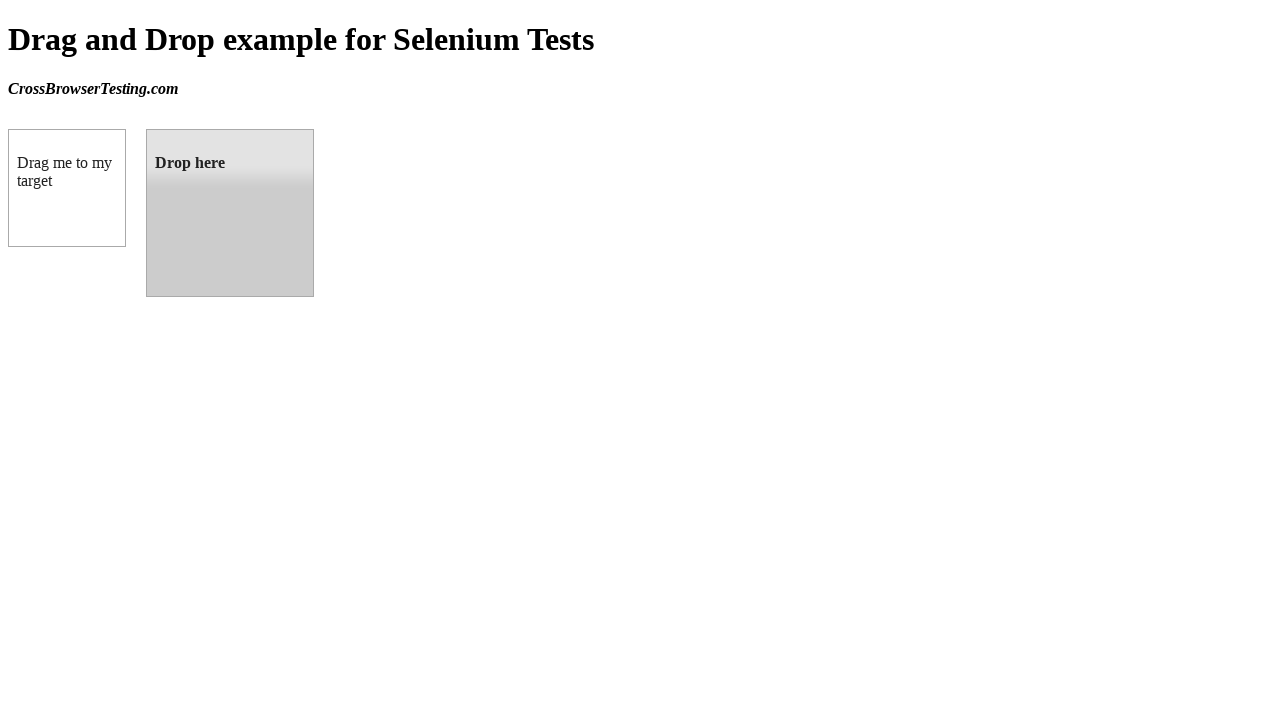

Moved mouse to center of source element at (67, 188)
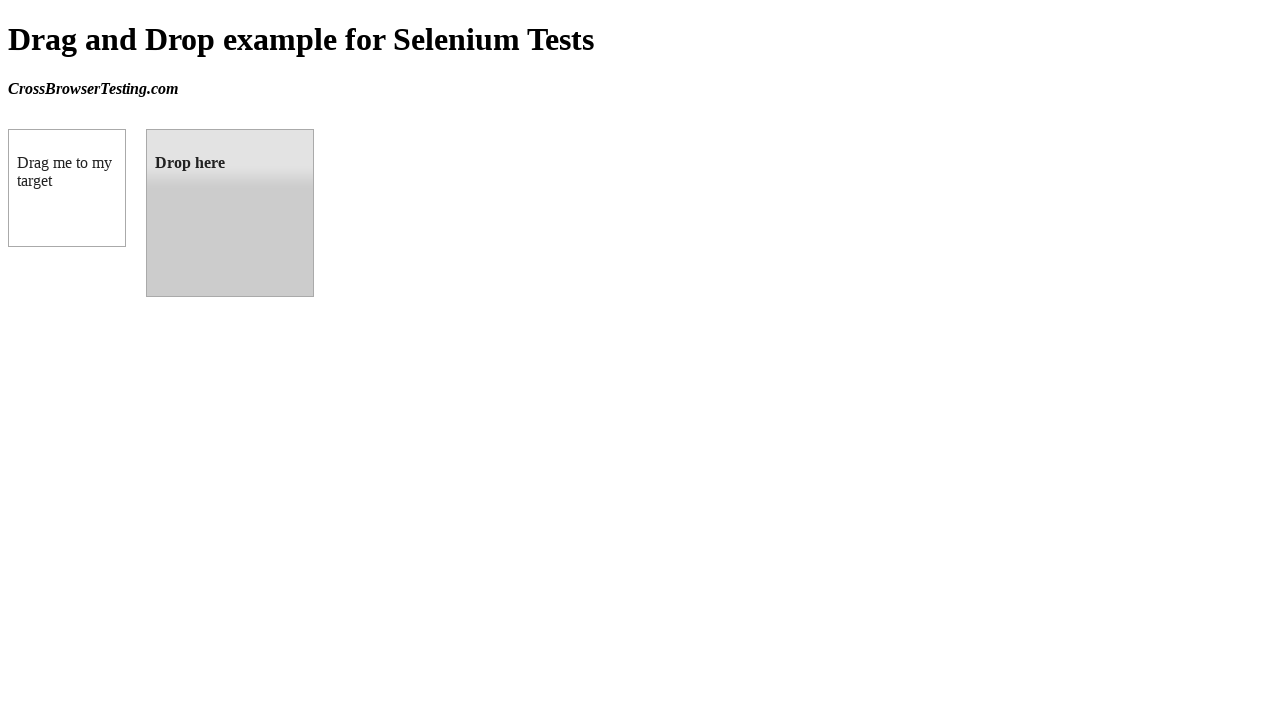

Pressed mouse button down to initiate drag at (67, 188)
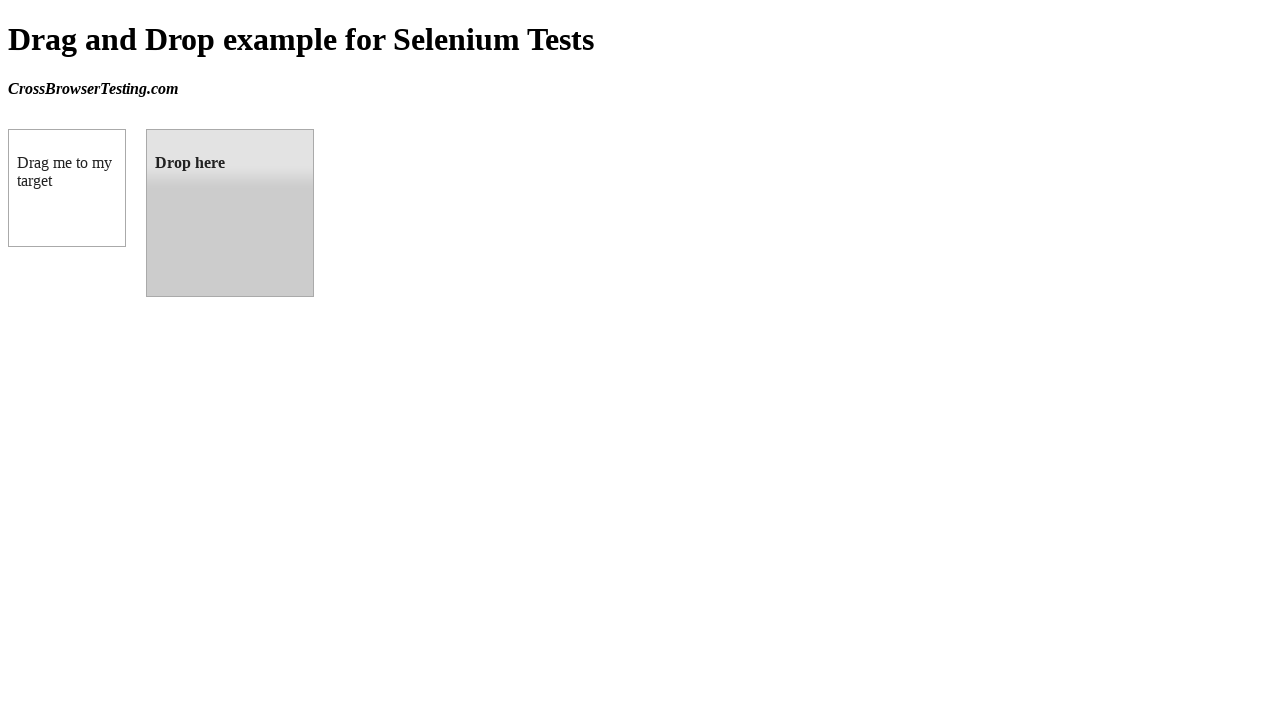

Moved mouse to center of target element while holding at (230, 213)
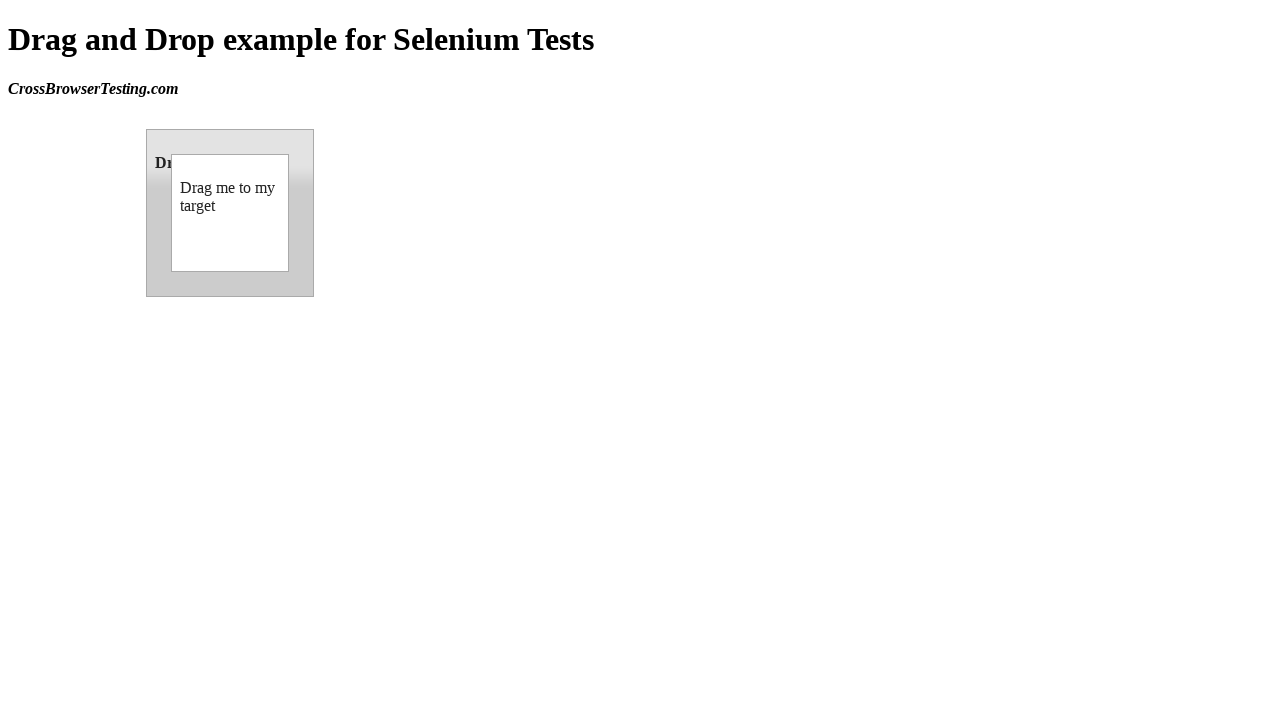

Released mouse button to complete drag and drop at (230, 213)
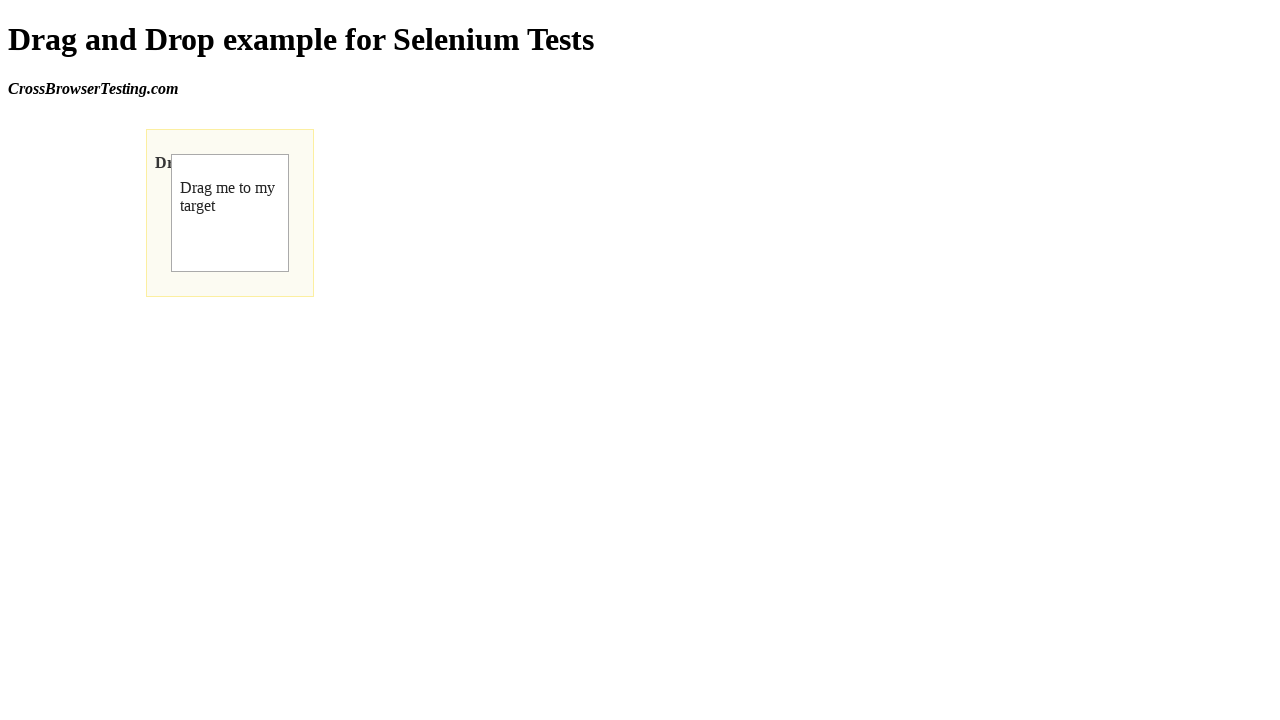

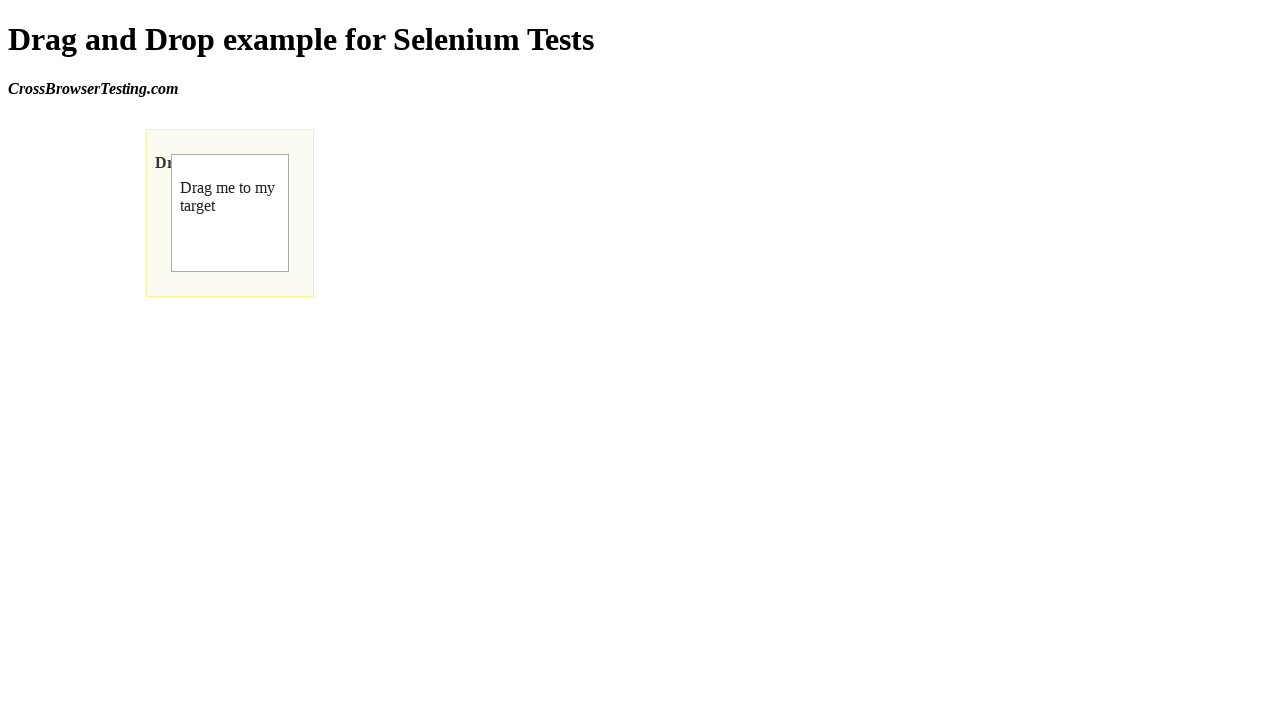